Tests e-commerce checkout validation by adding a demo eBook to cart, attempting to pay with debit card without filling any information, and verifying error messages are displayed

Starting URL: https://shopdemo.e-junkie.com/

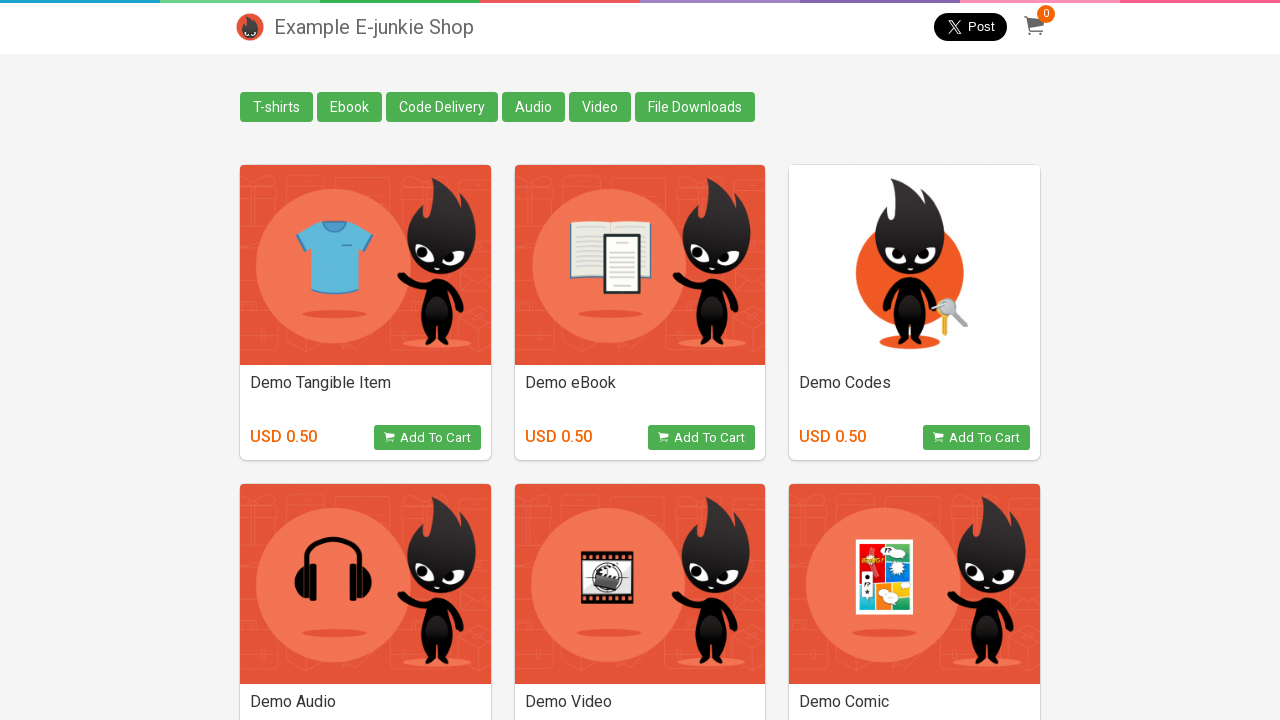

Clicked 'Add to Cart' button for Demo eBook at (702, 438) on (//button[text()=' Add To Cart'])[2]
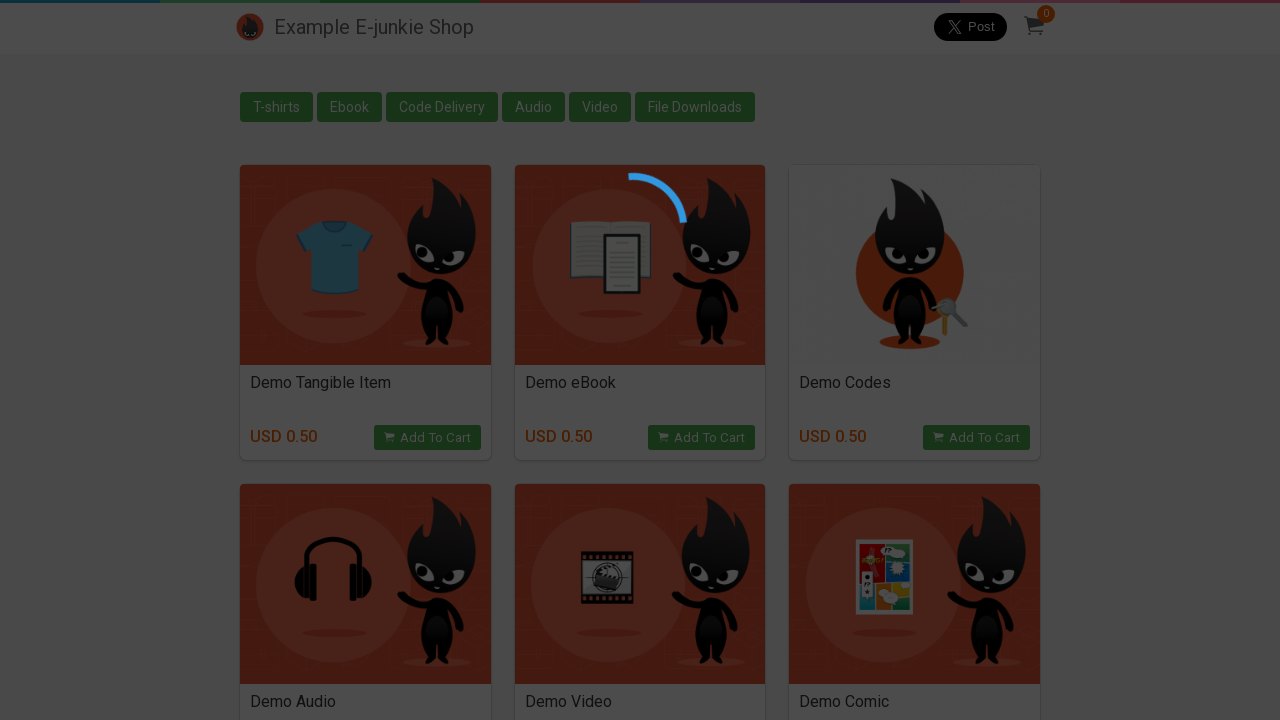

Located payment overlay iframe
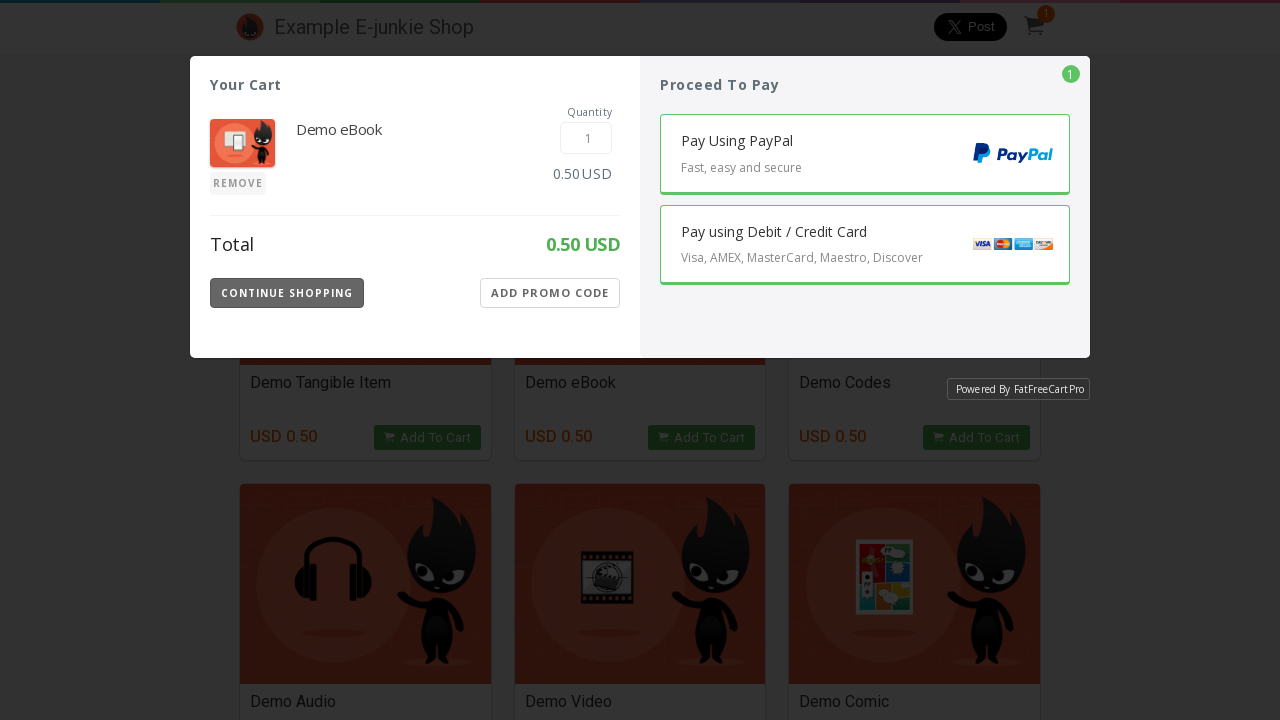

Accessed iframe content frame
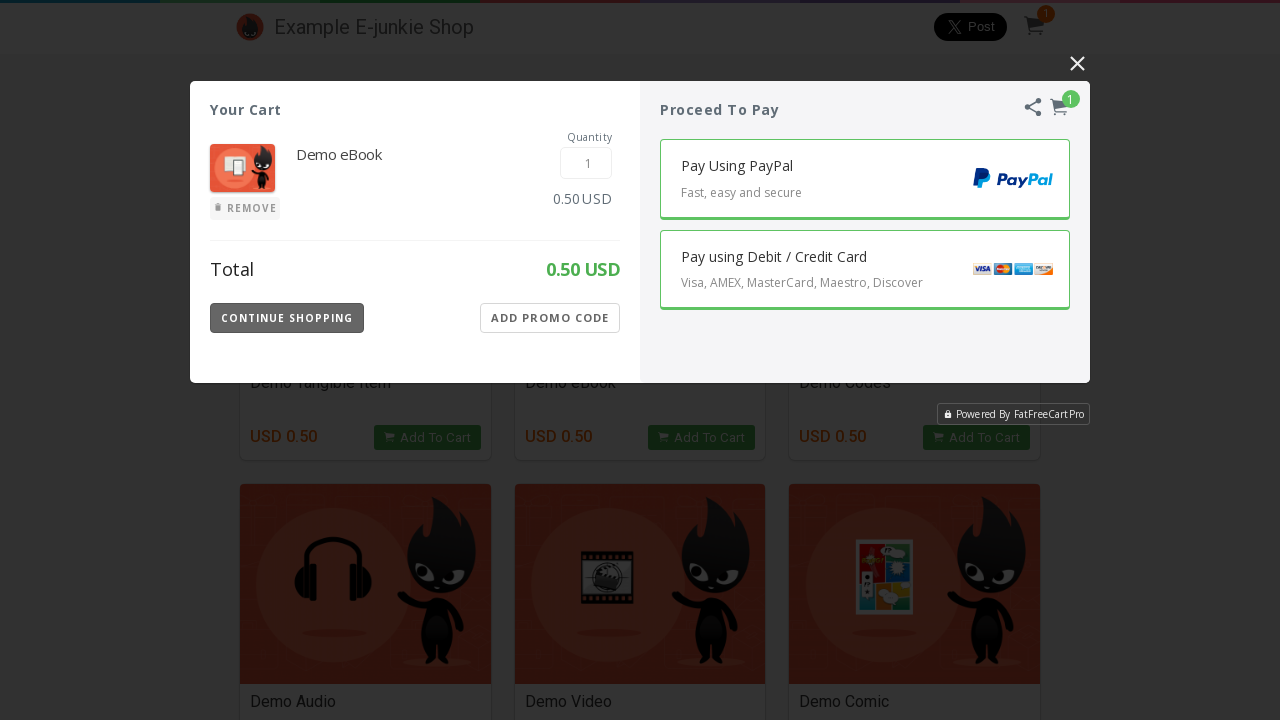

Debit card payment button became visible
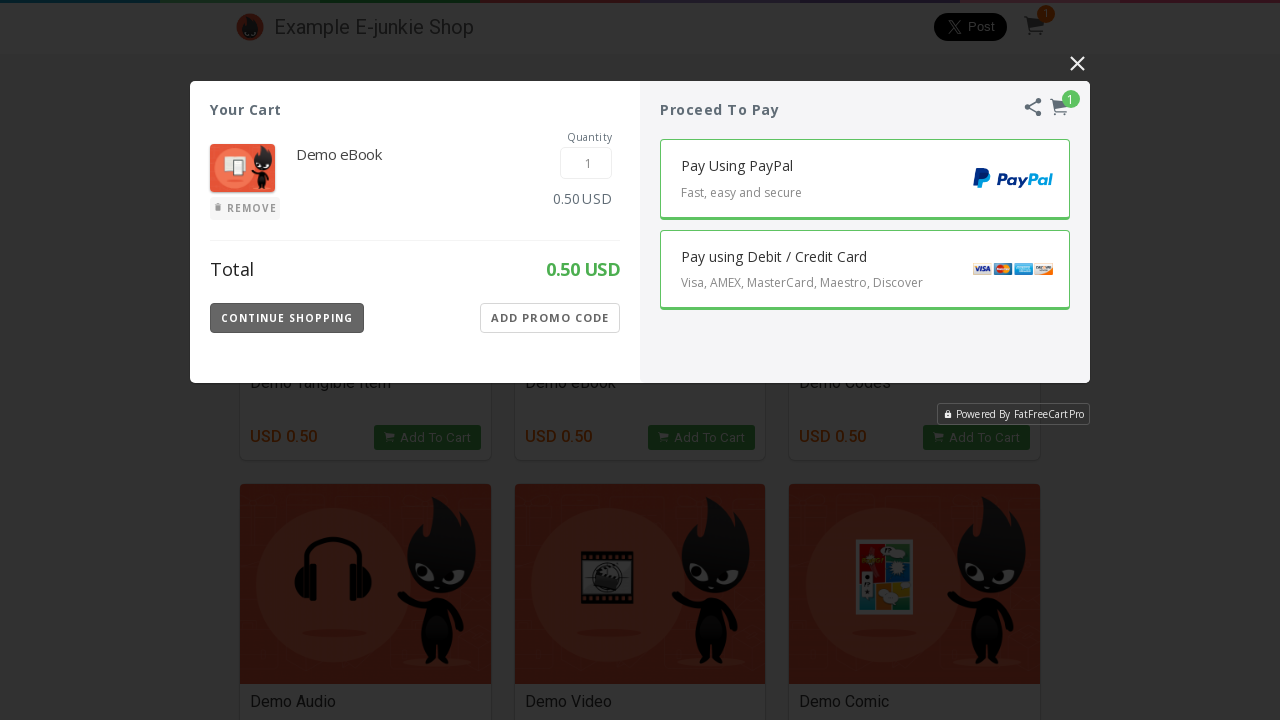

Clicked 'Pay using Debit Card' button at (865, 270) on button.Payment-Button.CC
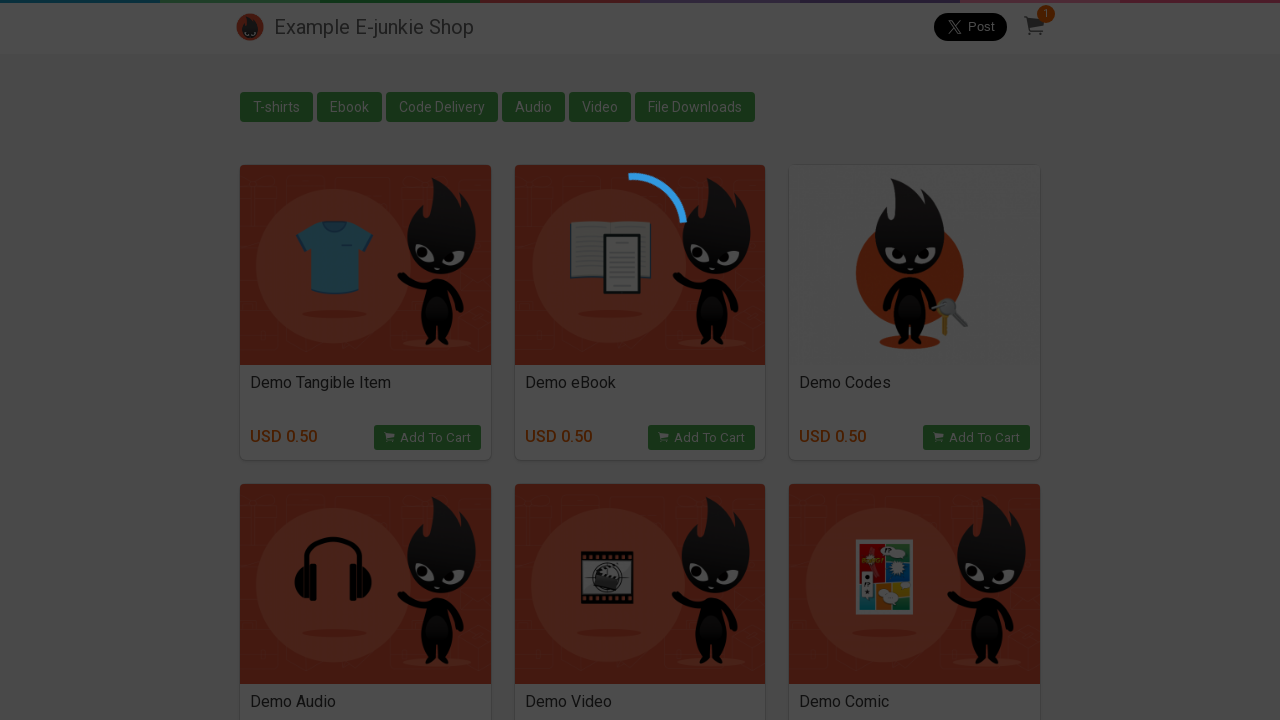

Debit card button disappeared, payment form loaded
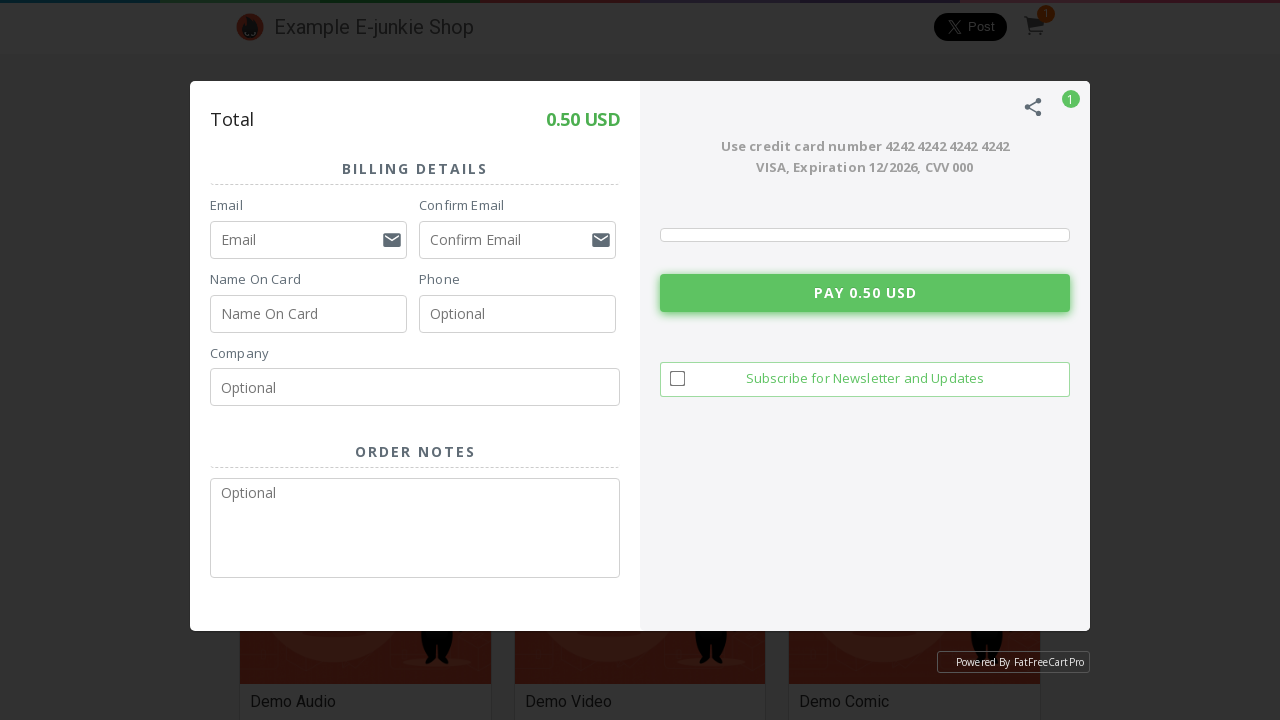

Clicked 'Pay' button without filling any form fields at (865, 377) on button.Pay-Button
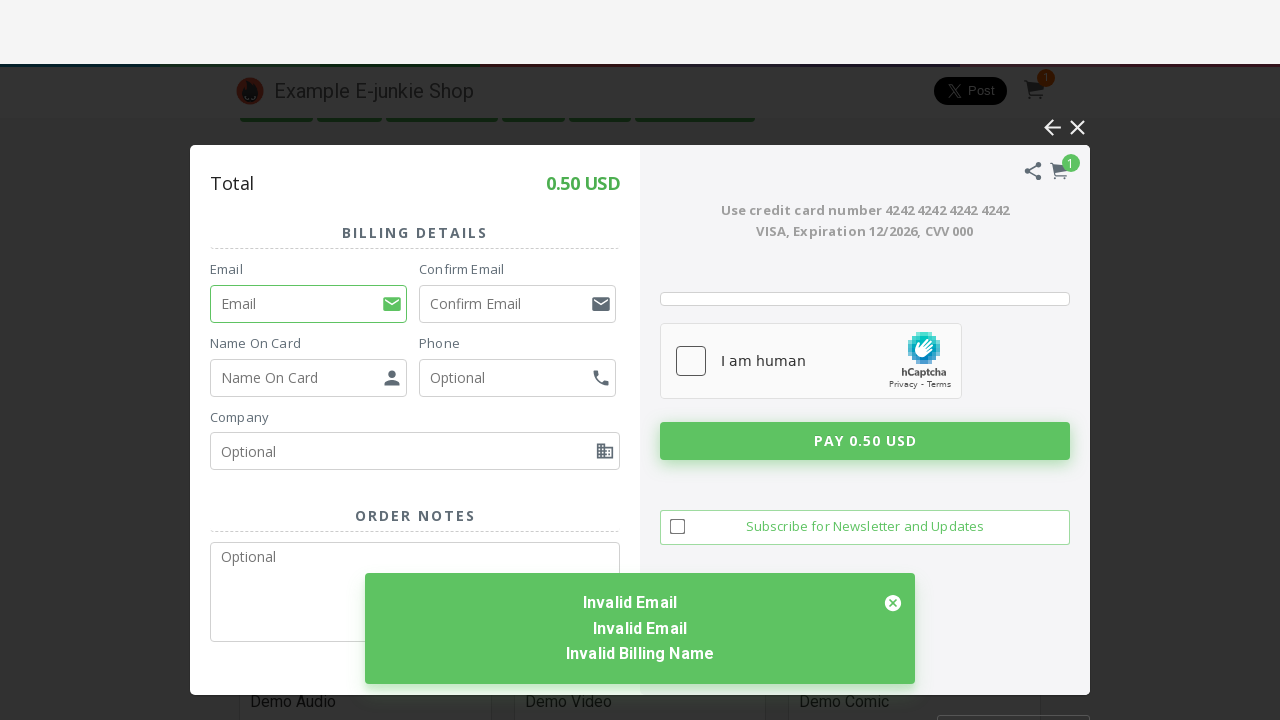

Error message appeared on screen
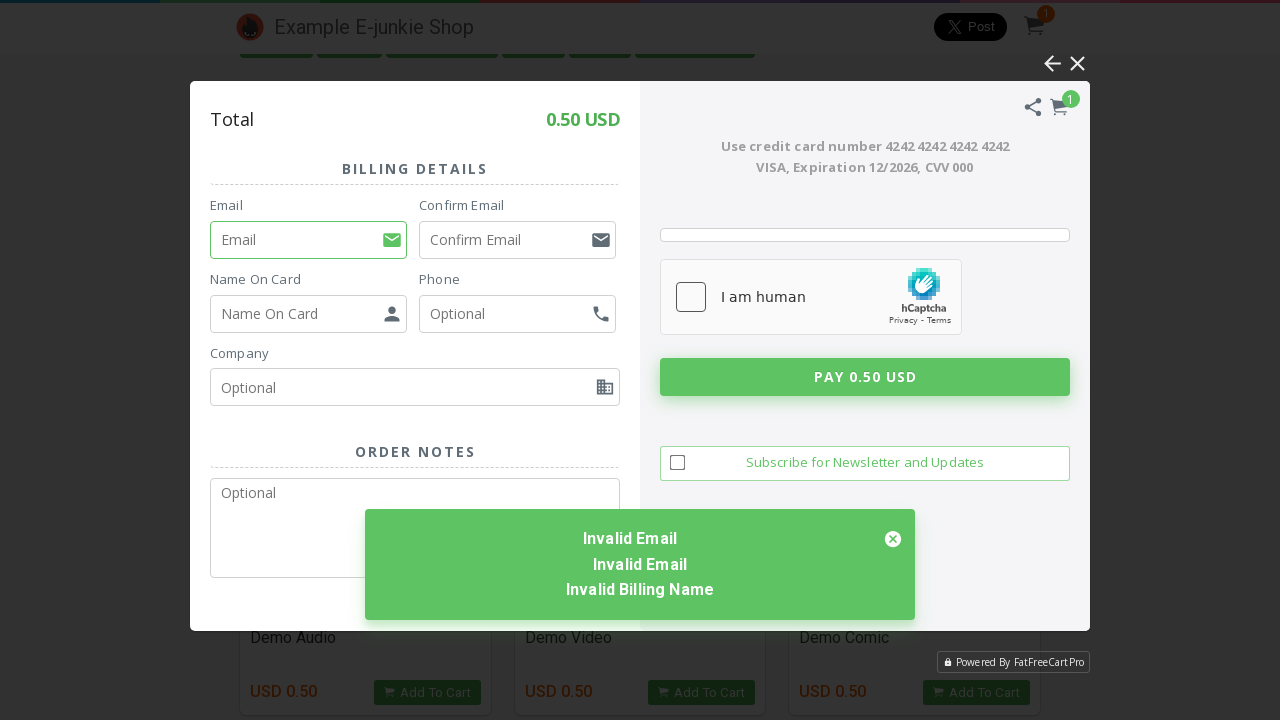

Extracted error message text: Invalid EmailInvalid EmailInvalid Billing Name
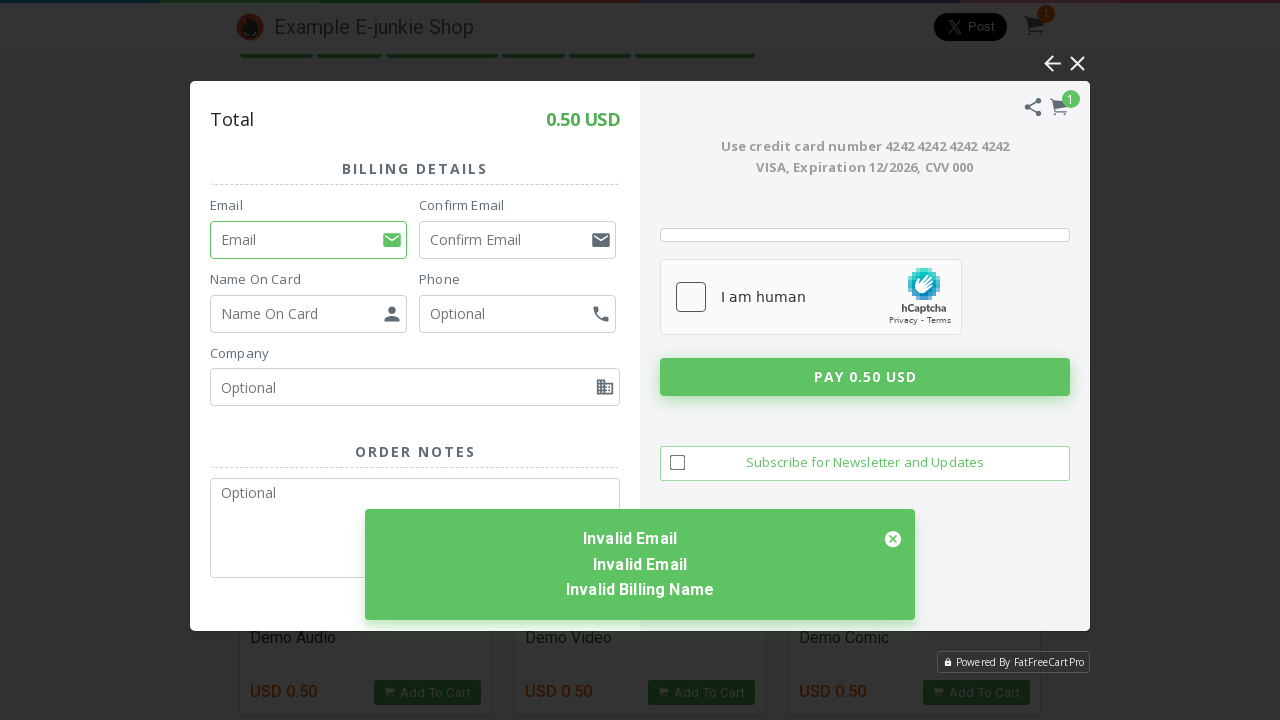

Validated error message contains both 'Invalid Email' and 'Invalid Billing Name'
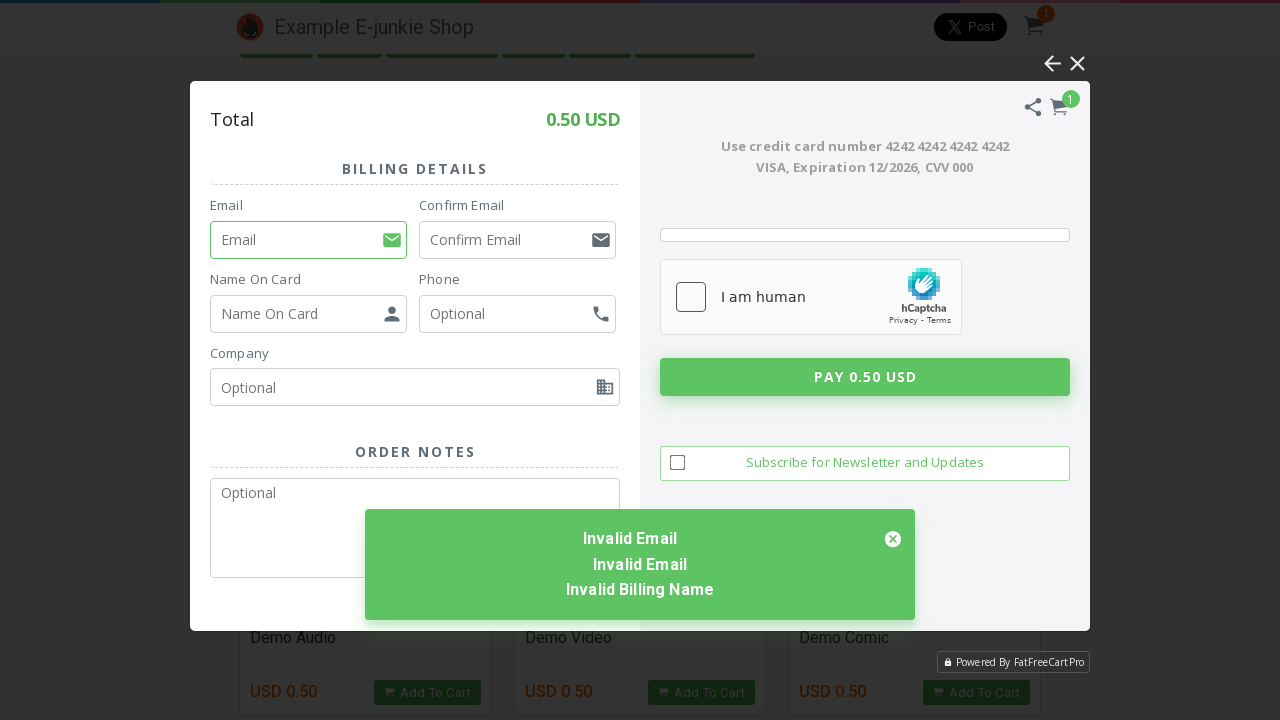

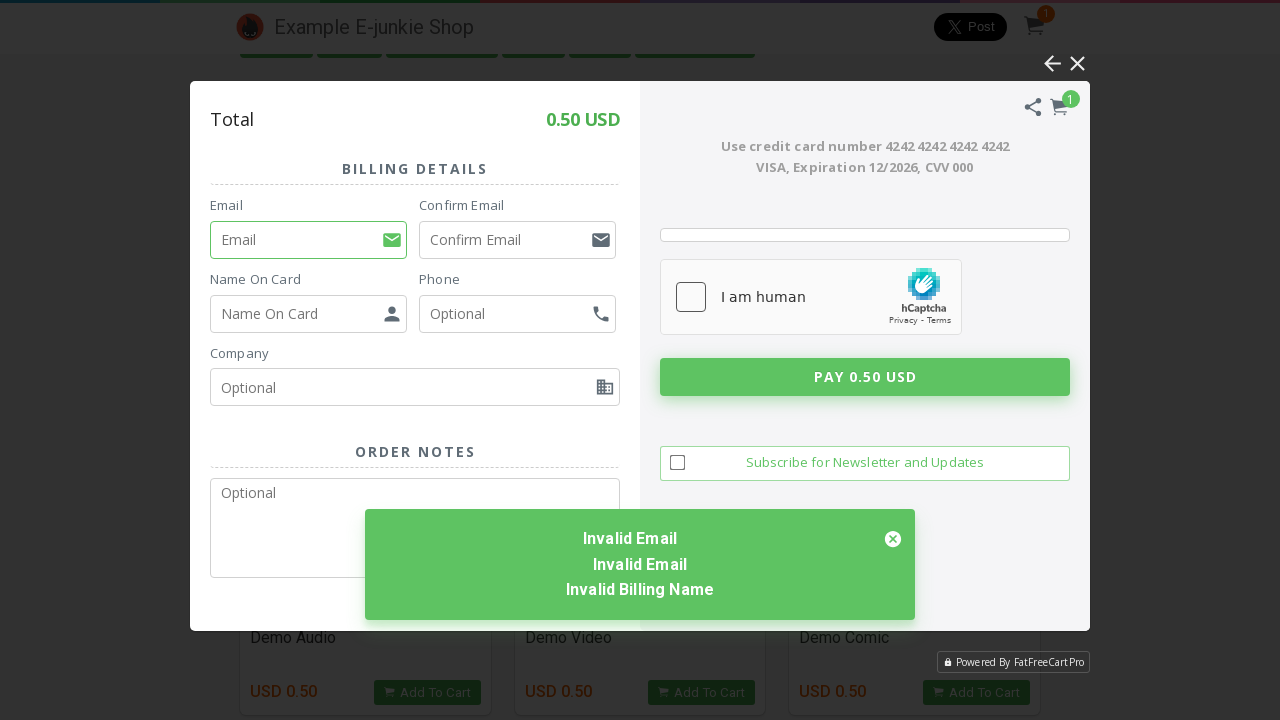